Tests JavaScript confirm dialog handling by clicking a button, accepting the alert, verifying the result, then clicking again and dismissing the alert to verify the cancel result

Starting URL: http://www.w3schools.com/js/tryit.asp?filename=tryjs_confirm

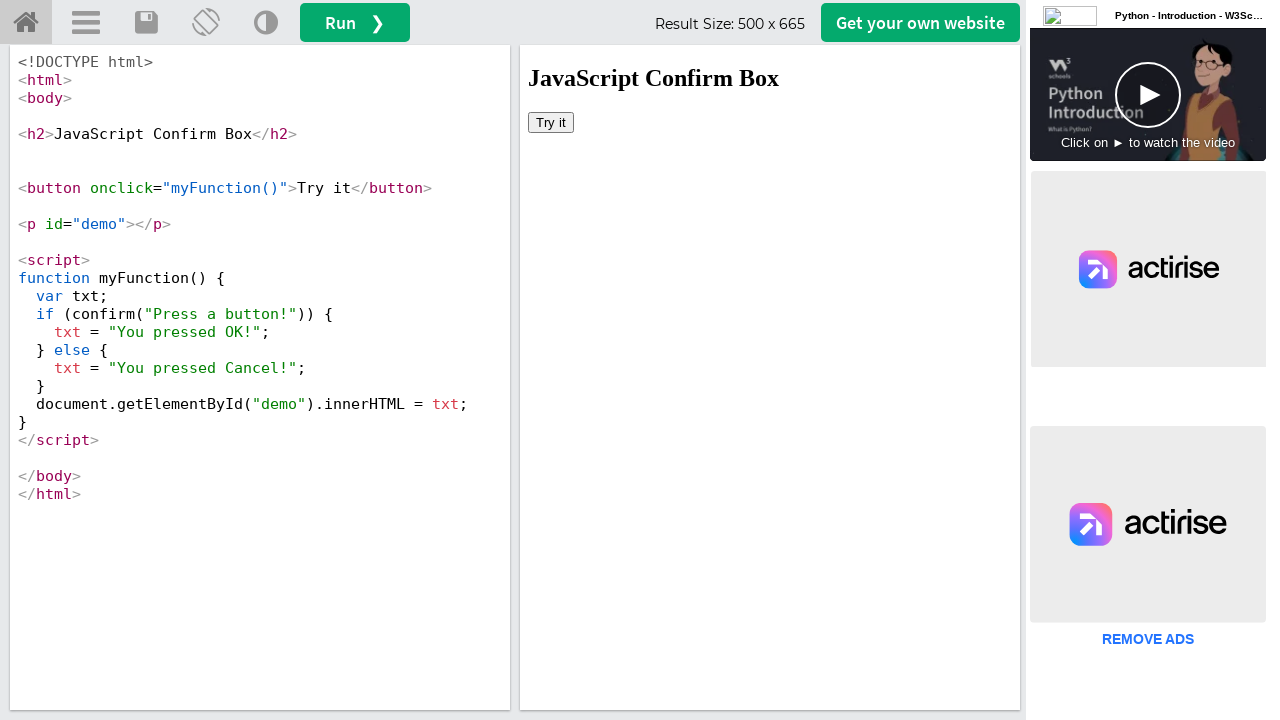

Located iframe with ID 'iframeResult'
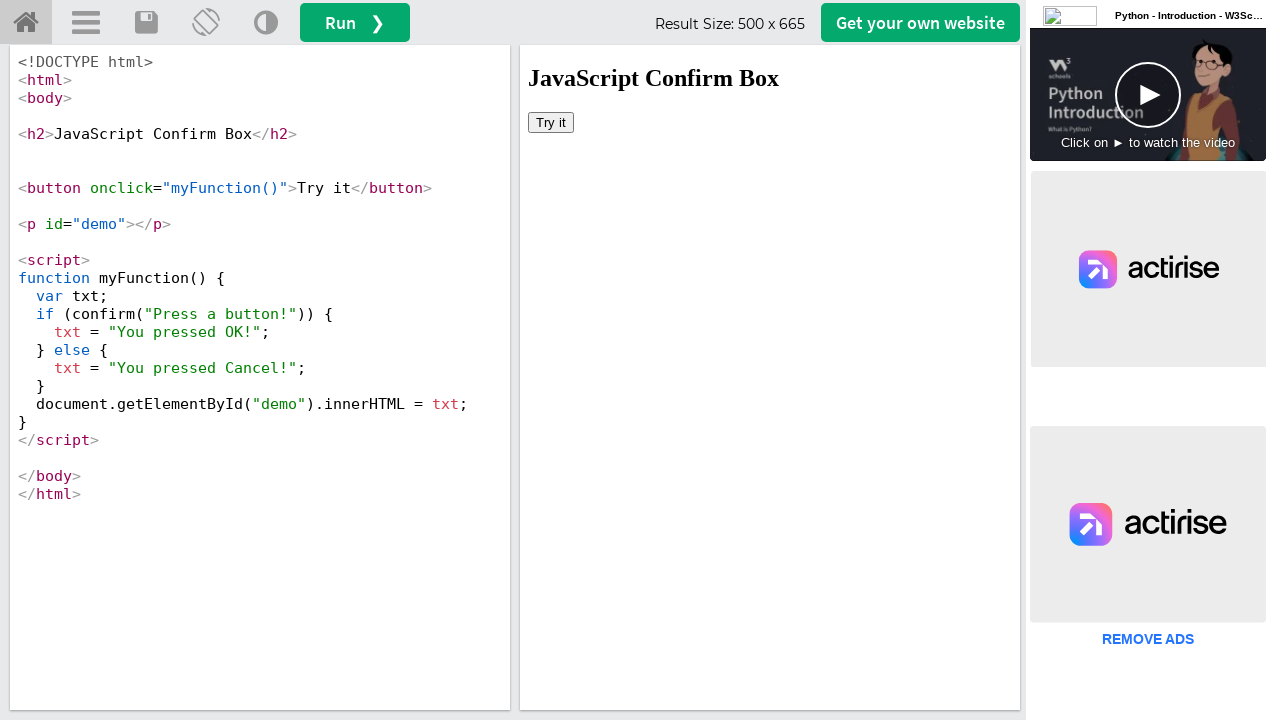

Clicked button to trigger first confirm dialog at (551, 122) on #iframeResult >> internal:control=enter-frame >> body button >> nth=0
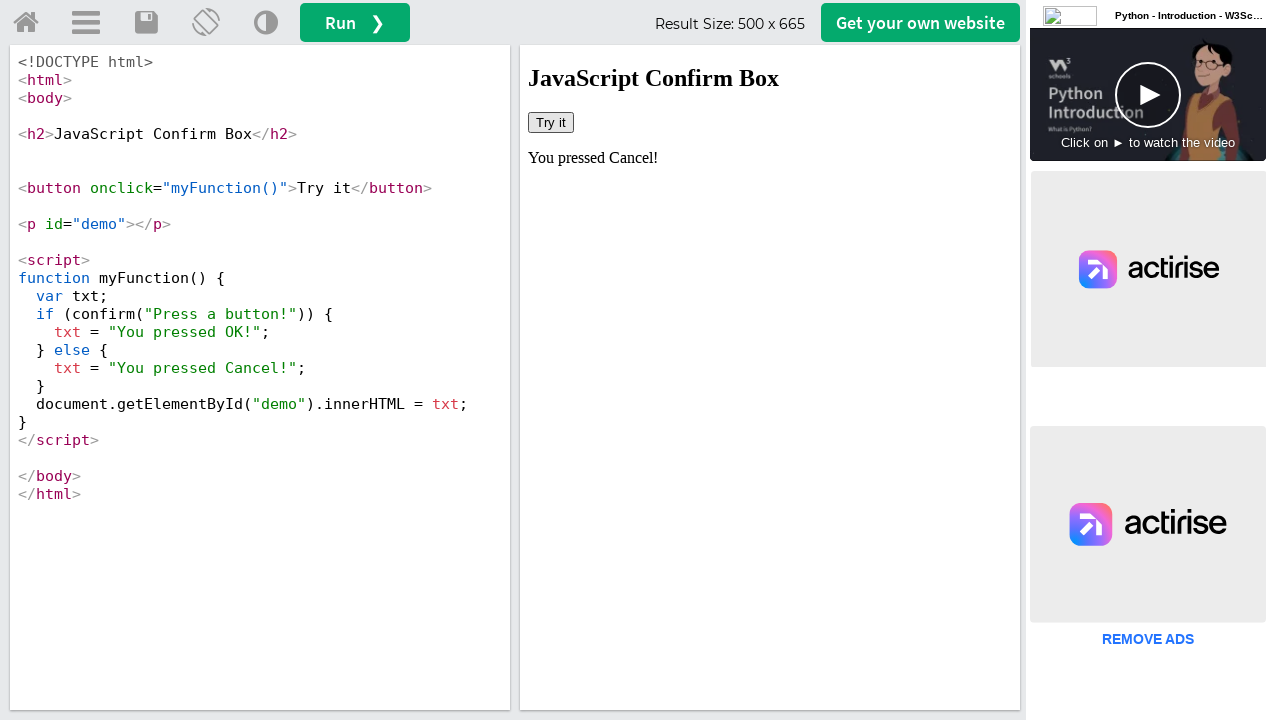

Set up dialog handler to accept confirm dialogs
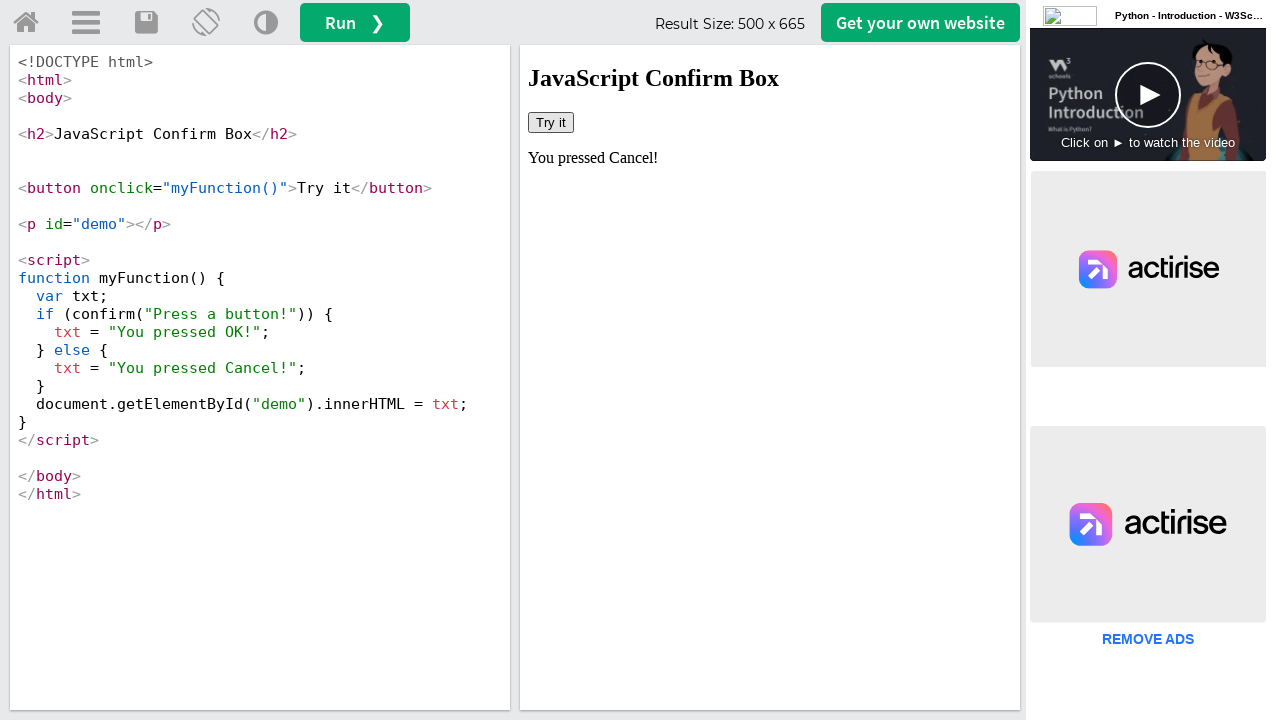

Clicked button to trigger confirm dialog and accepted it at (551, 122) on #iframeResult >> internal:control=enter-frame >> body button >> nth=0
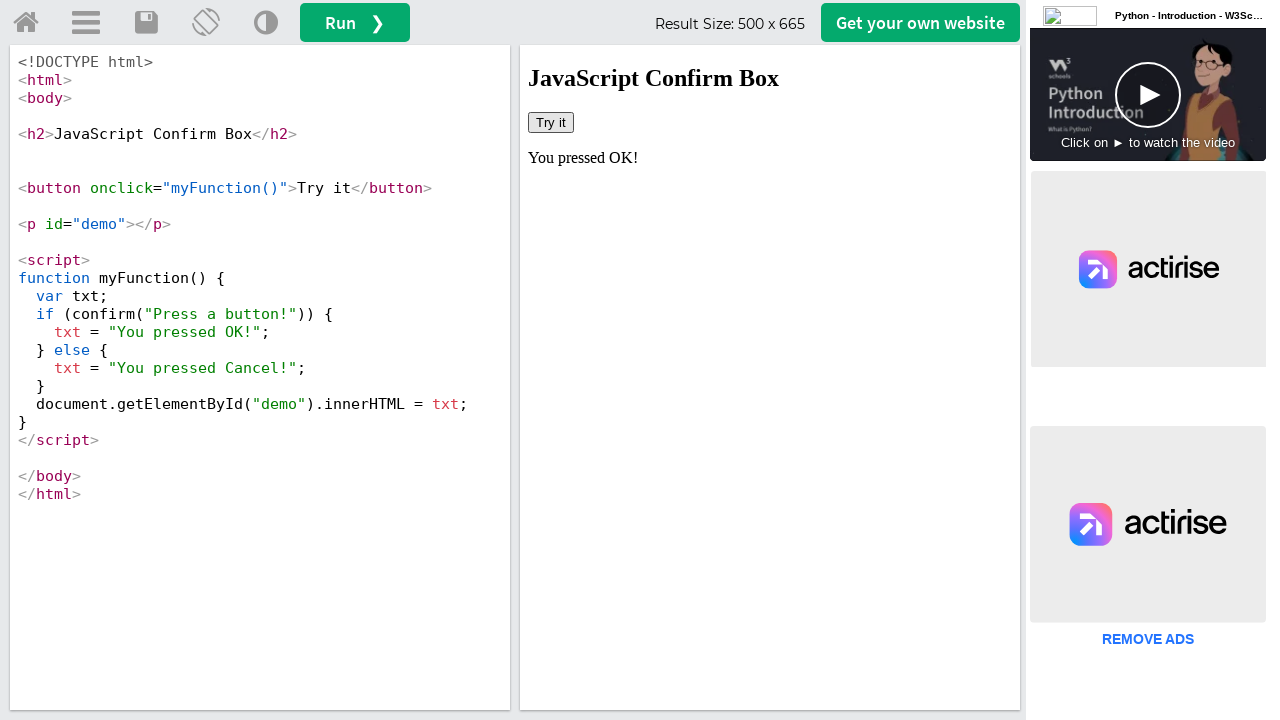

Waited for result text to update after accepting confirm
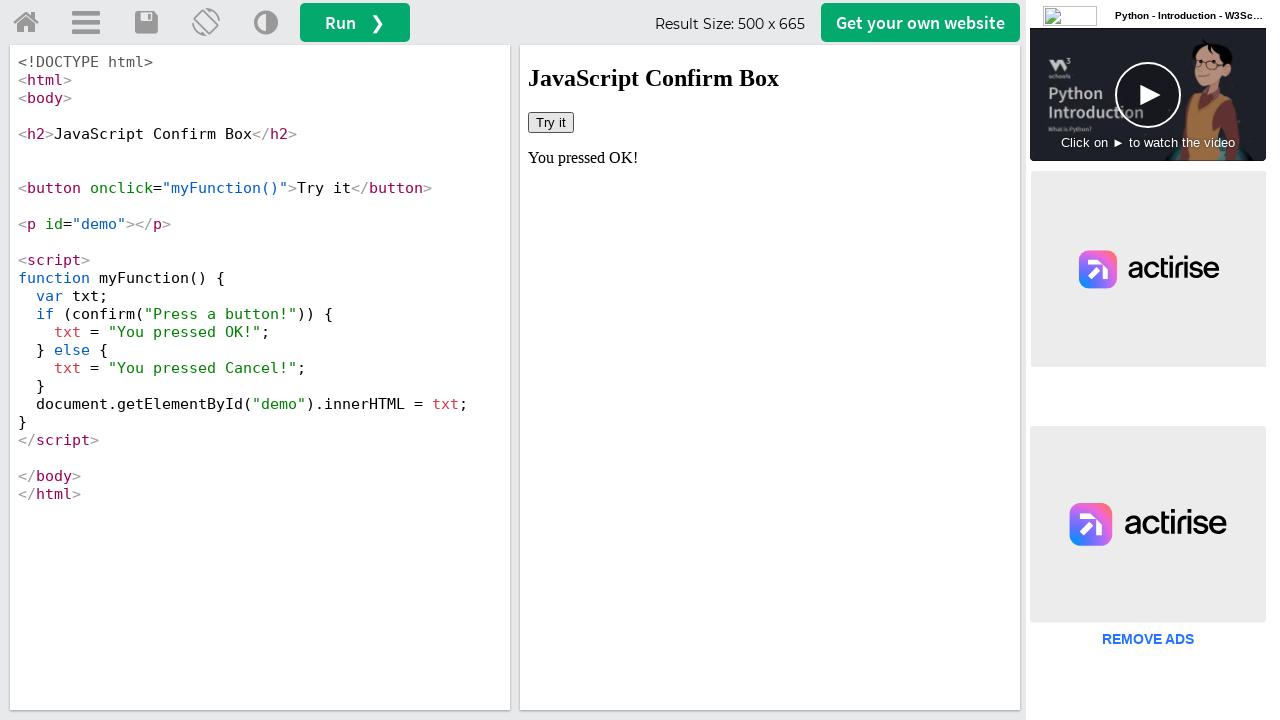

Set up dialog handler to dismiss confirm dialogs
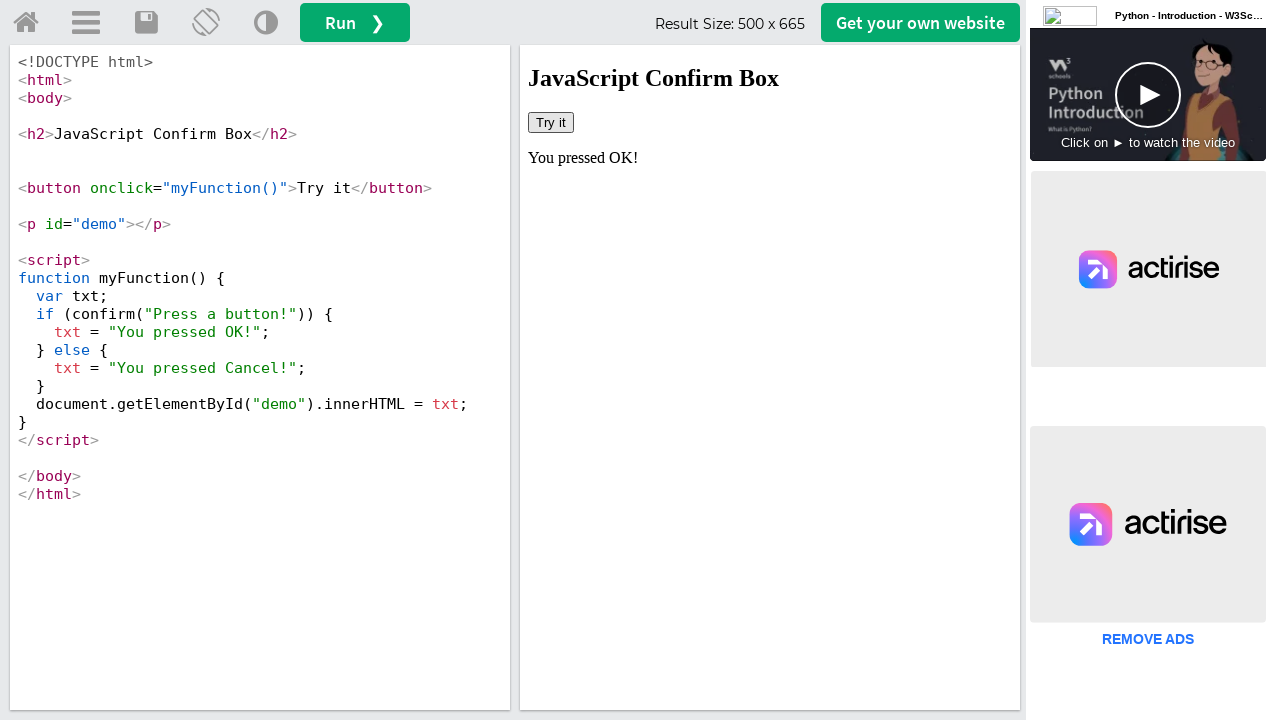

Clicked button to trigger confirm dialog and dismissed it at (551, 122) on #iframeResult >> internal:control=enter-frame >> body button >> nth=0
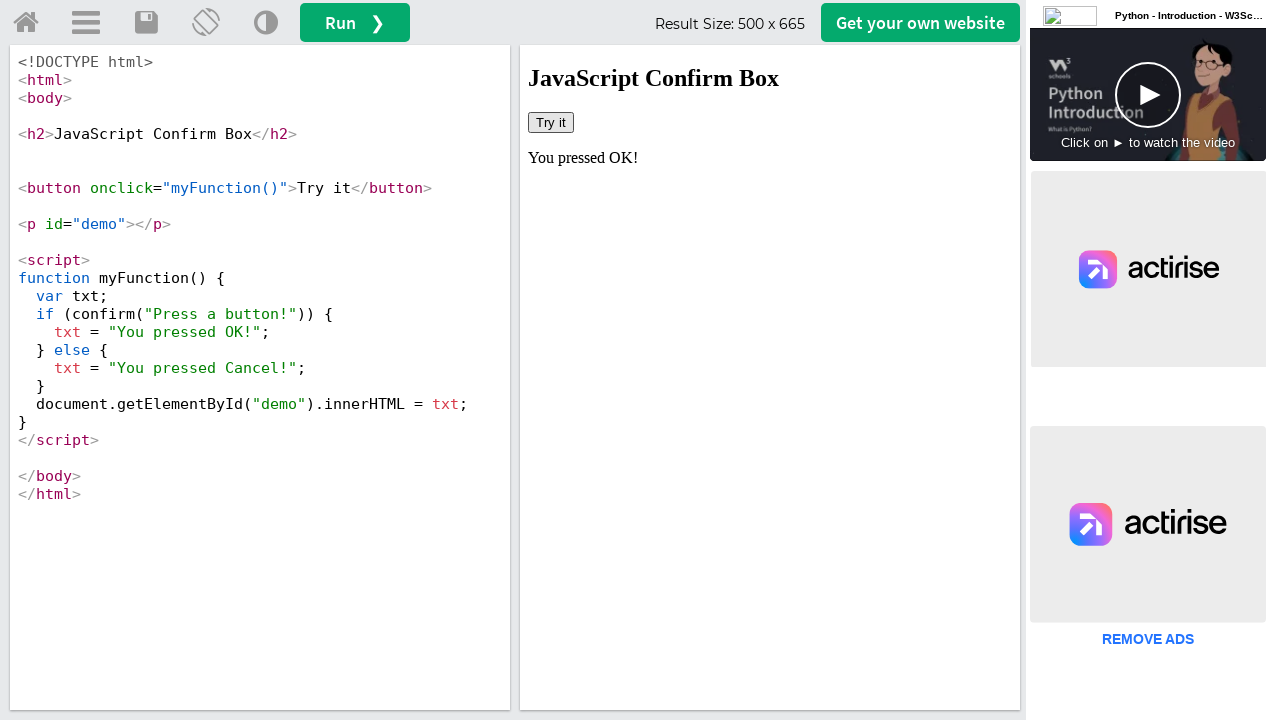

Waited for result text to update after dismissing confirm
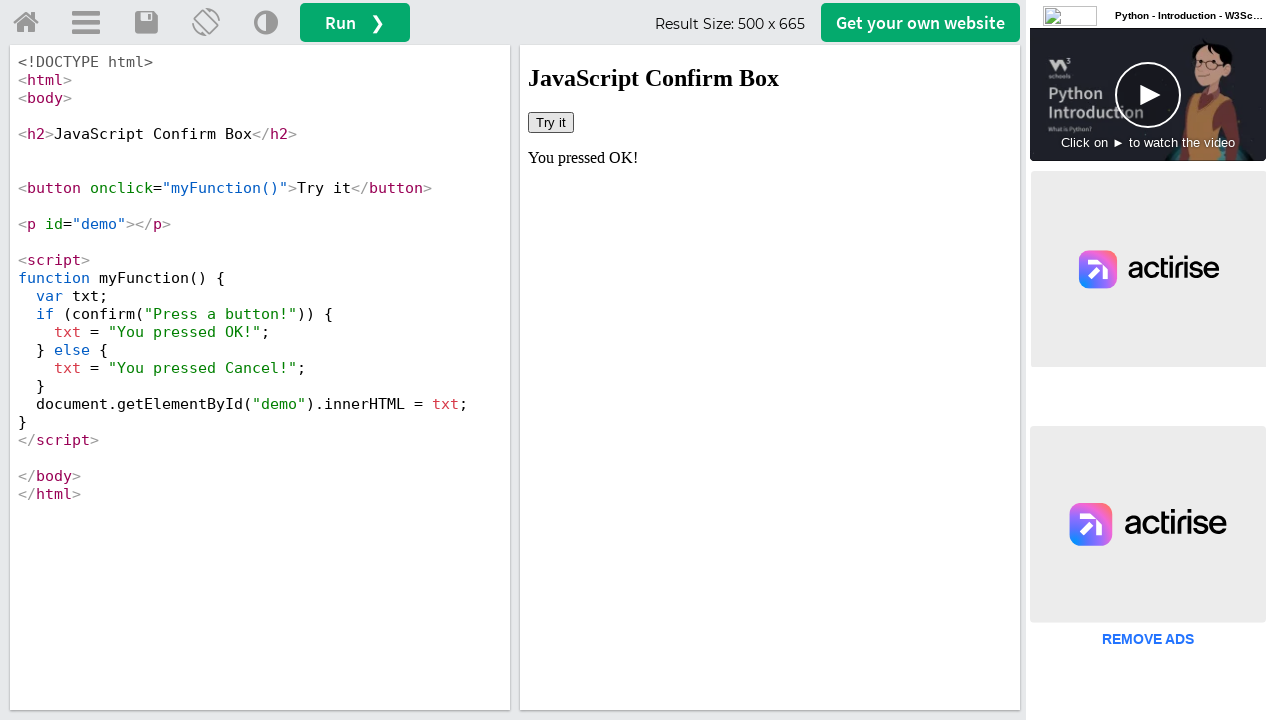

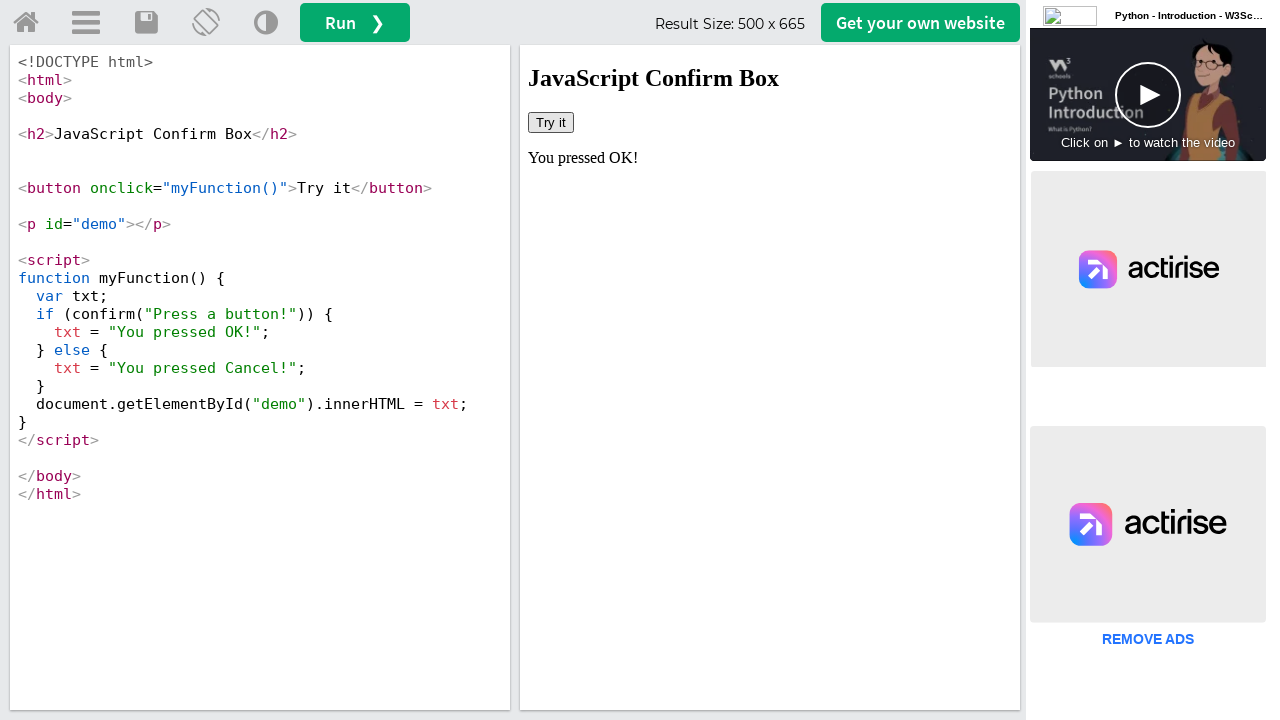